Tests that typing in the park search field displays a suggestion box with park names starting with the typed letter

Starting URL: https://bcparks.ca/

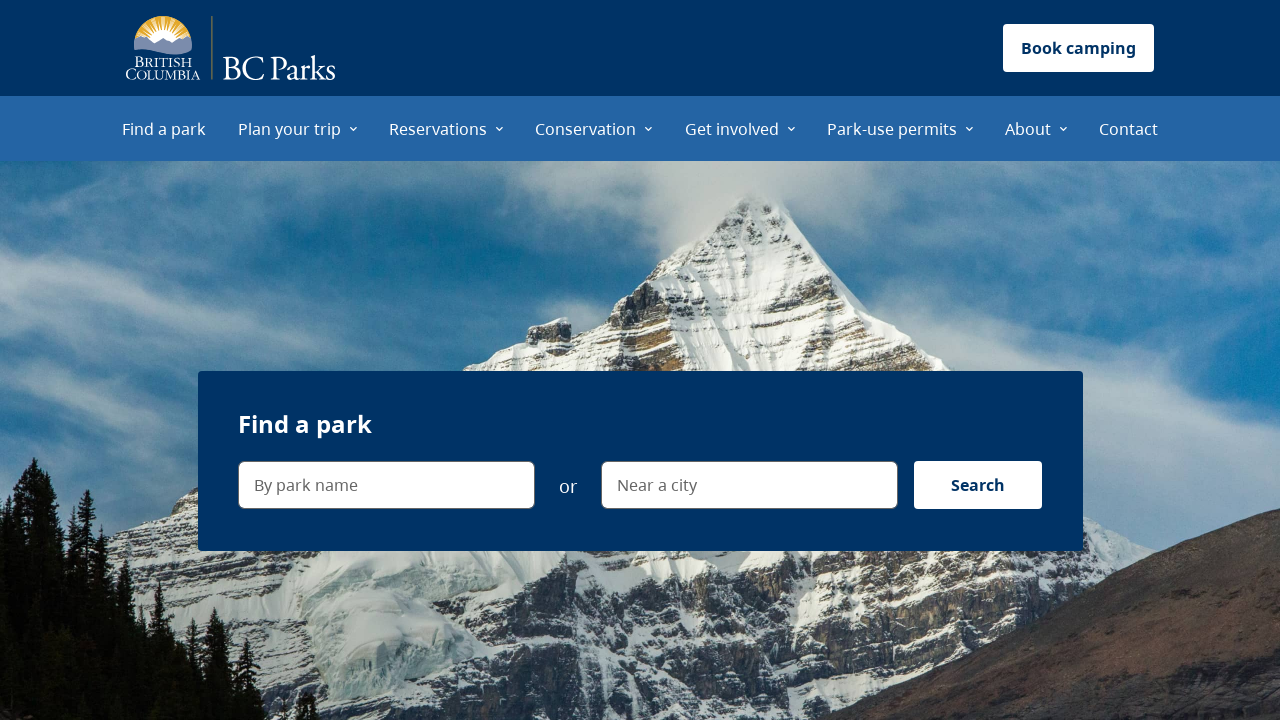

Clicked on 'Find a park' menu item at (164, 128) on internal:role=menuitem[name="Find a park"i]
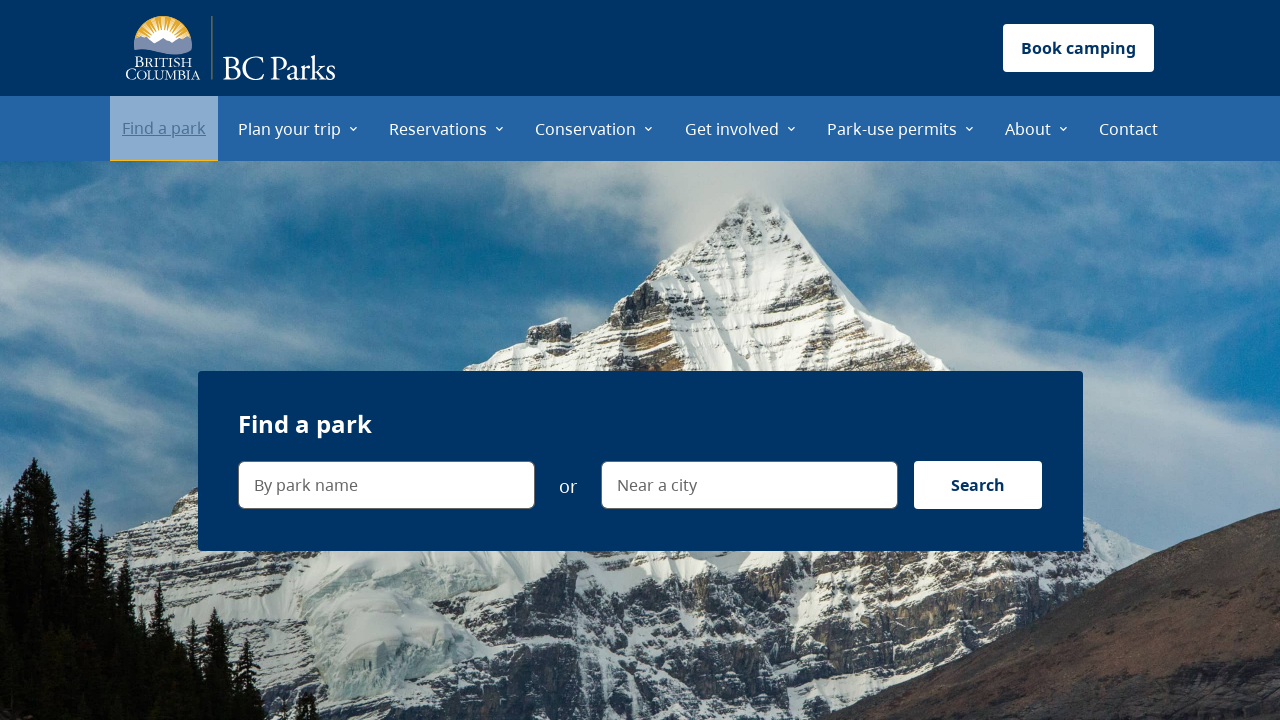

Page fully loaded (networkidle state reached)
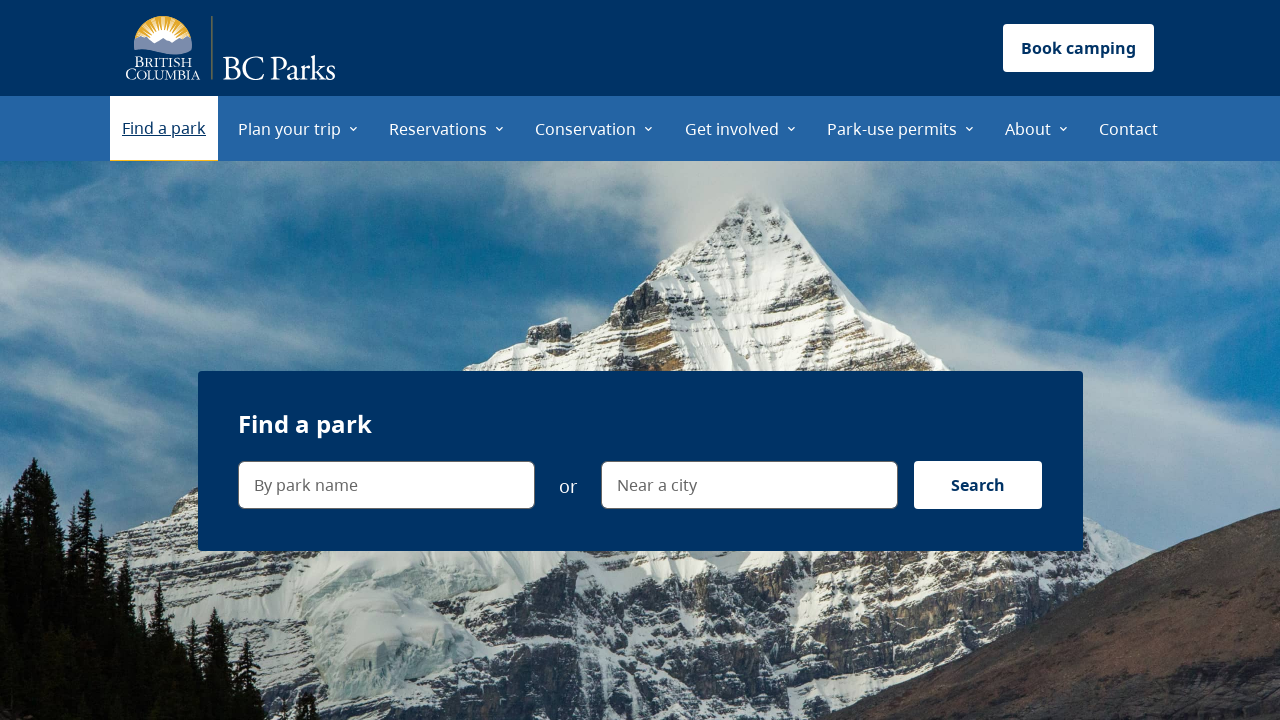

Typed 'J' in the park name search field on internal:label="By park name"i
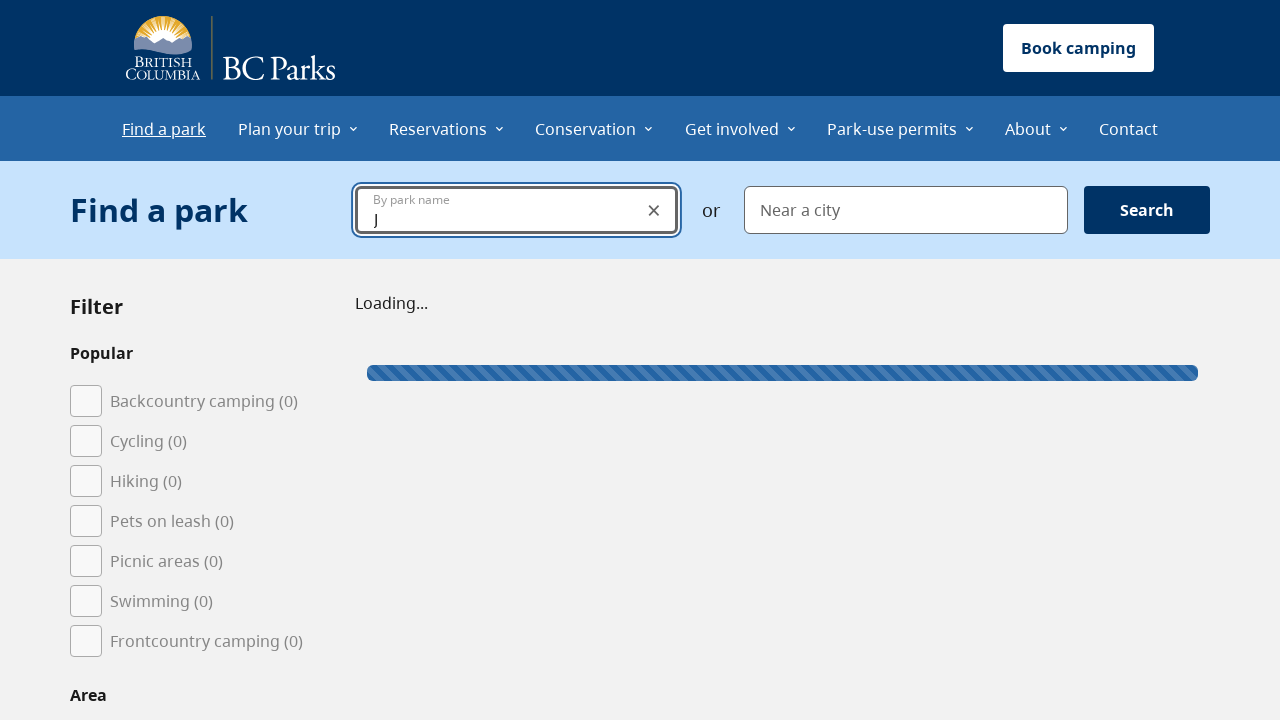

Suggestion dropdown is visible with park names starting with 'J'
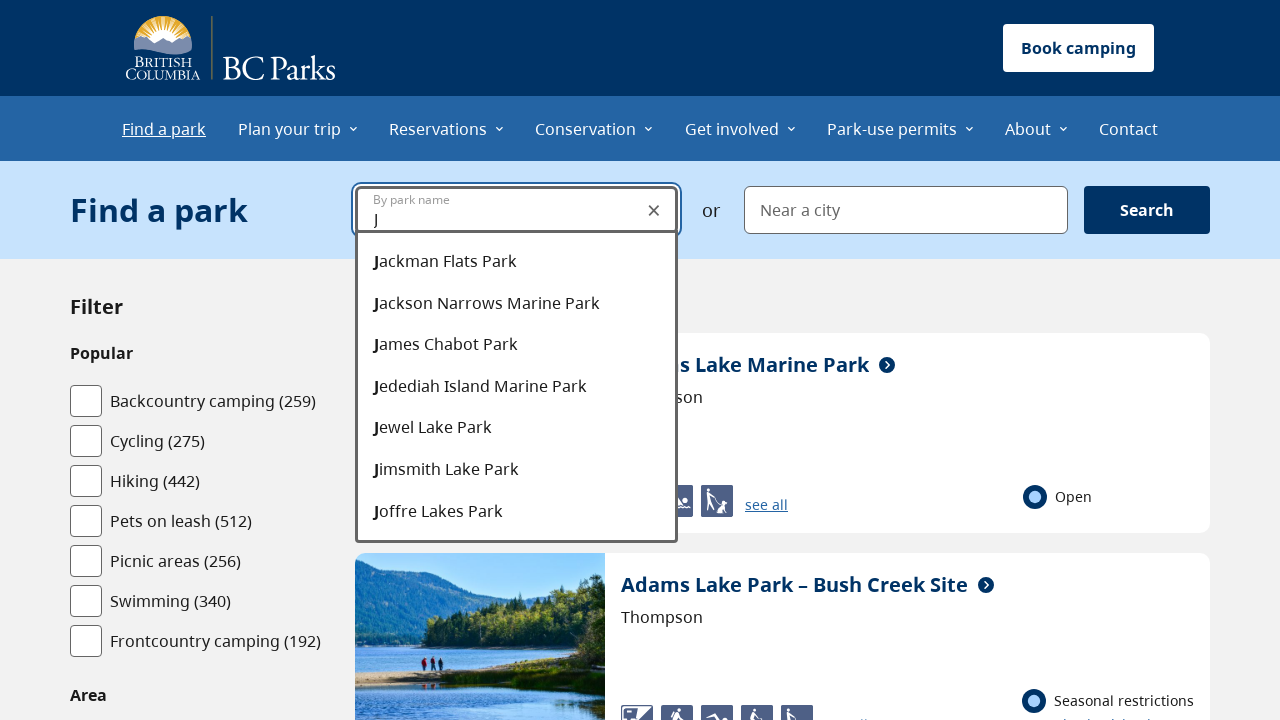

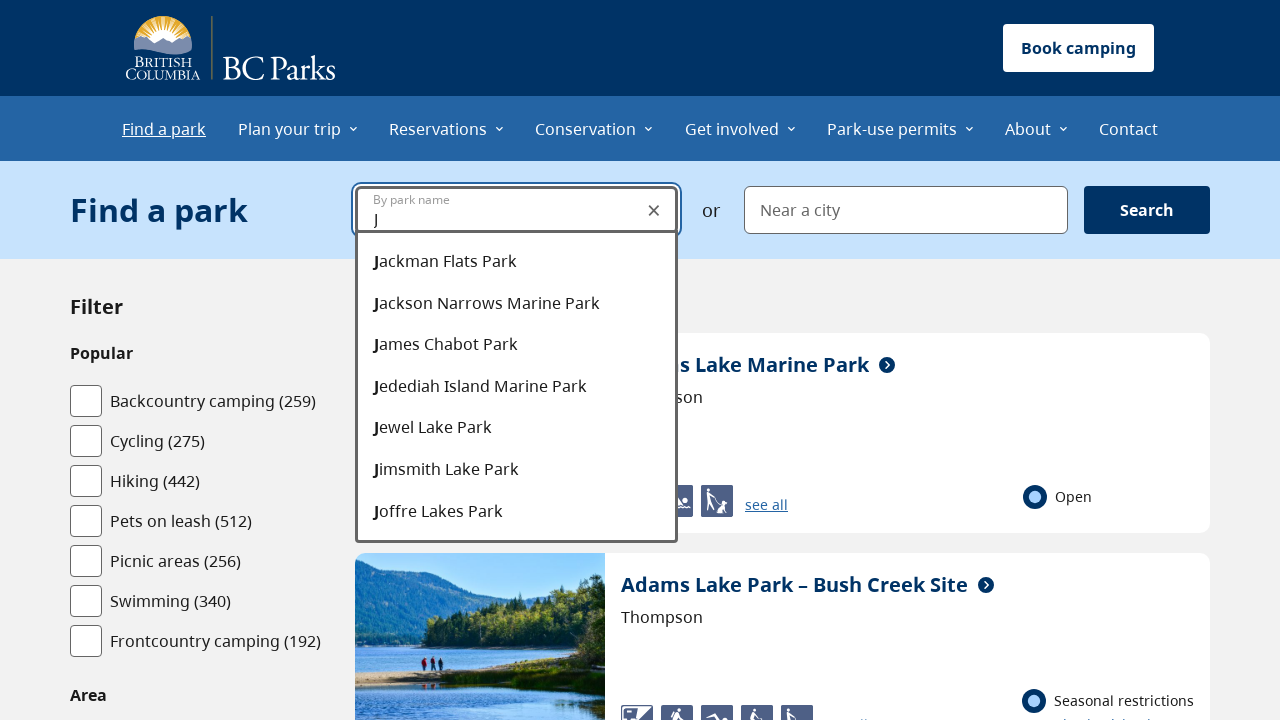